Tests page scrolling functionality by scrolling down and then back up on the FGCU Canvas page

Starting URL: https://www.fgcu.edu/canvas/

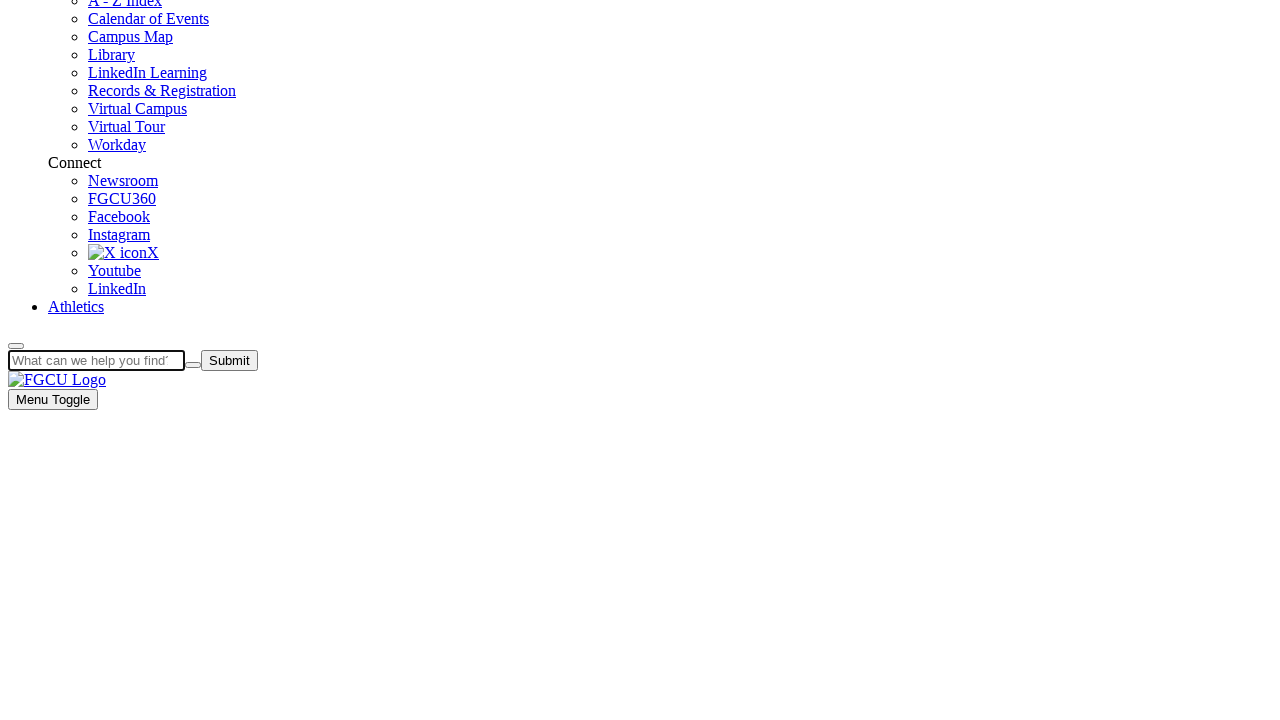

Scrolled down 1000 pixels on FGCU Canvas page
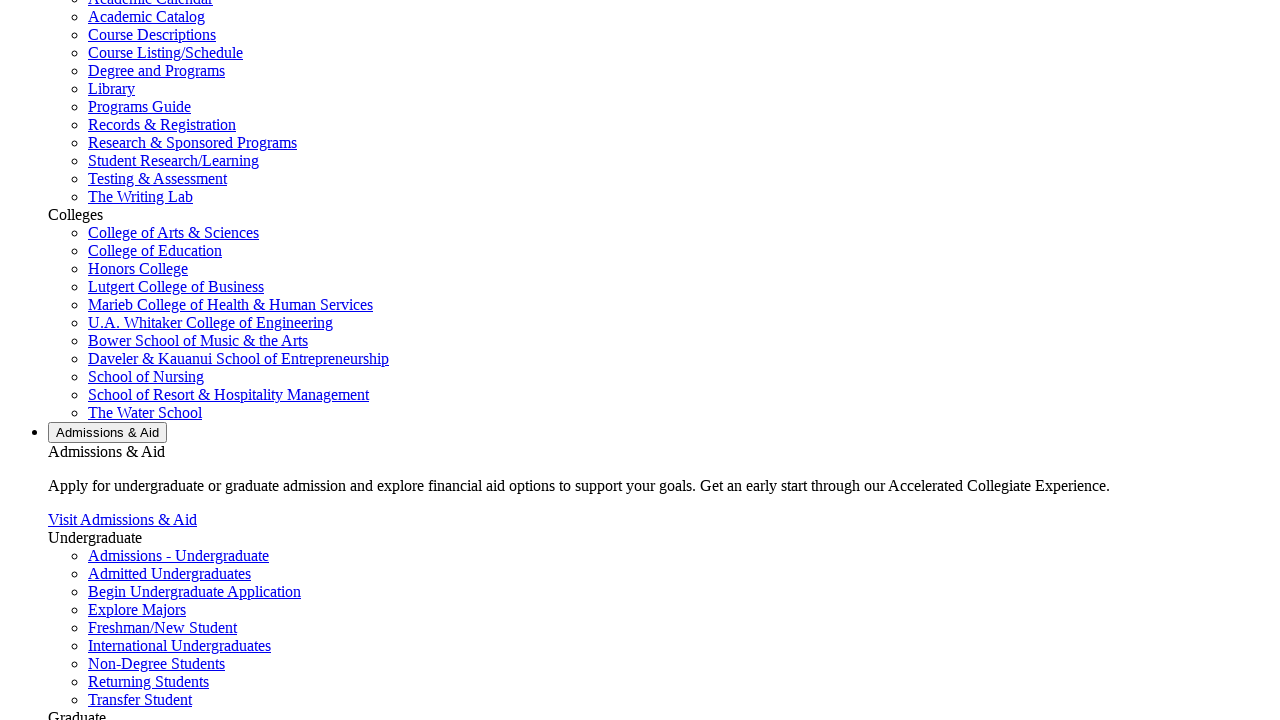

Waited 3 seconds for scroll effect to complete
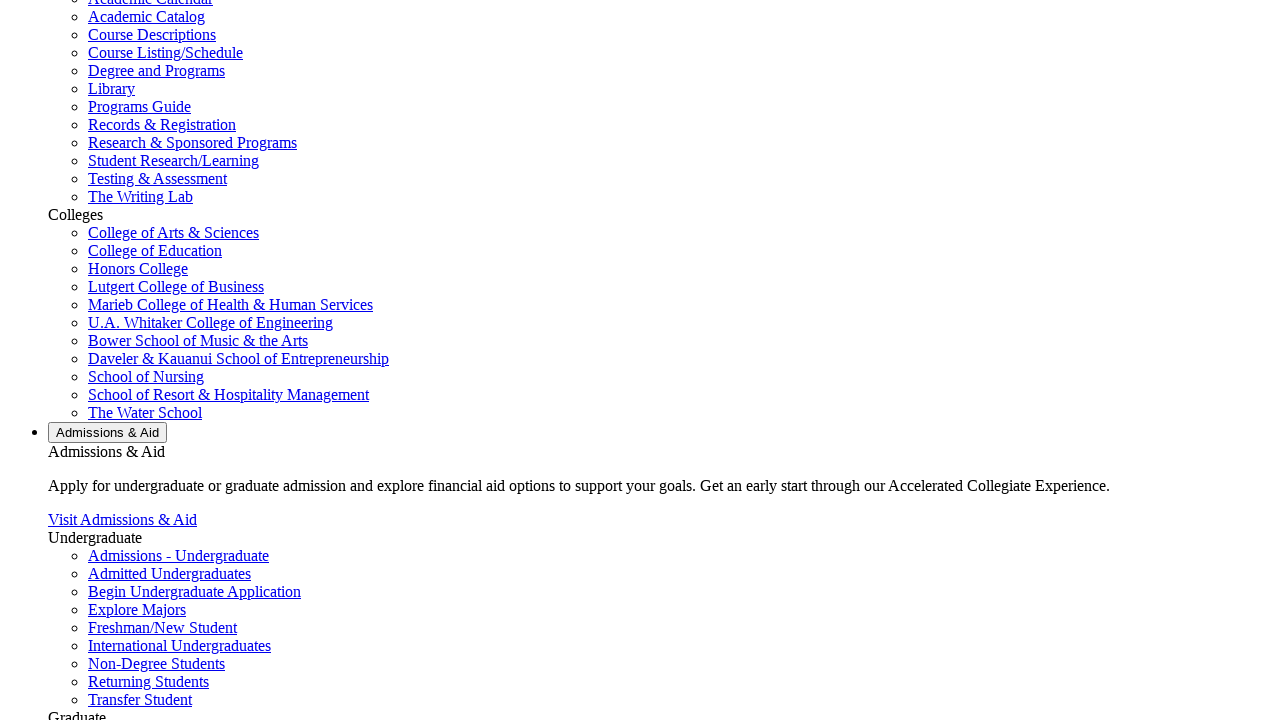

Scrolled back up to top of FGCU Canvas page
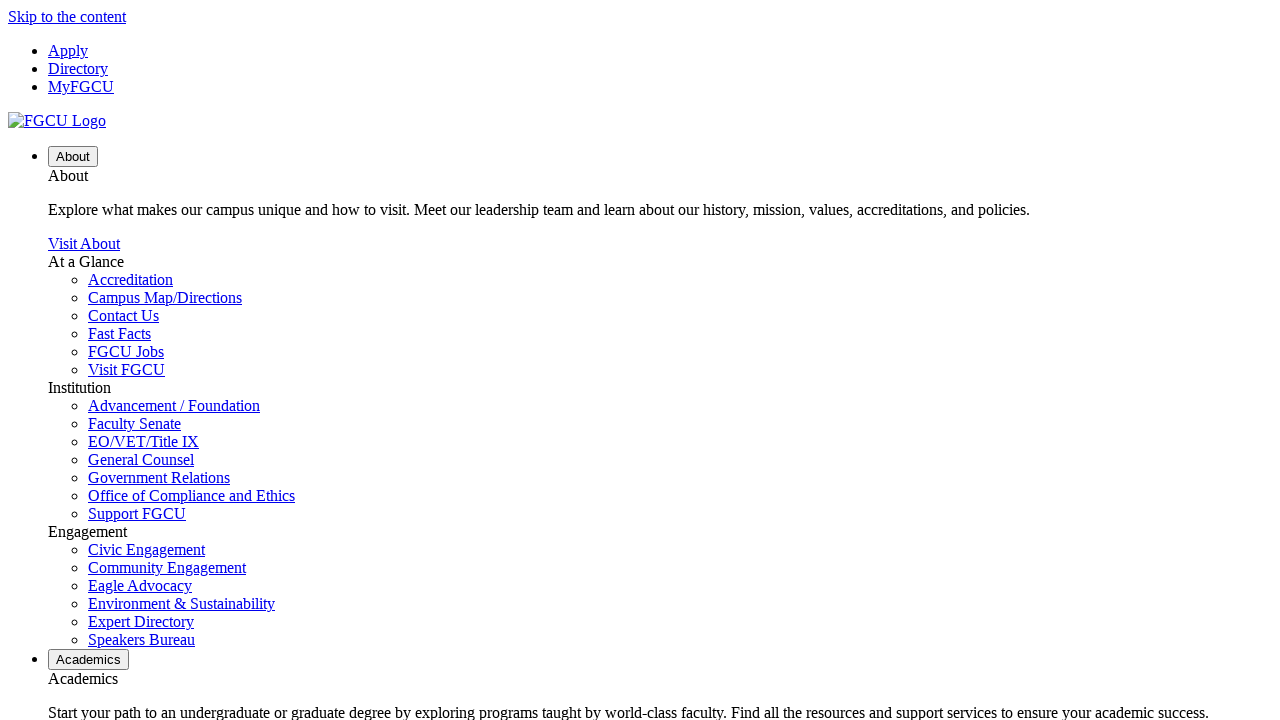

Waited 3 seconds for scroll effect to complete
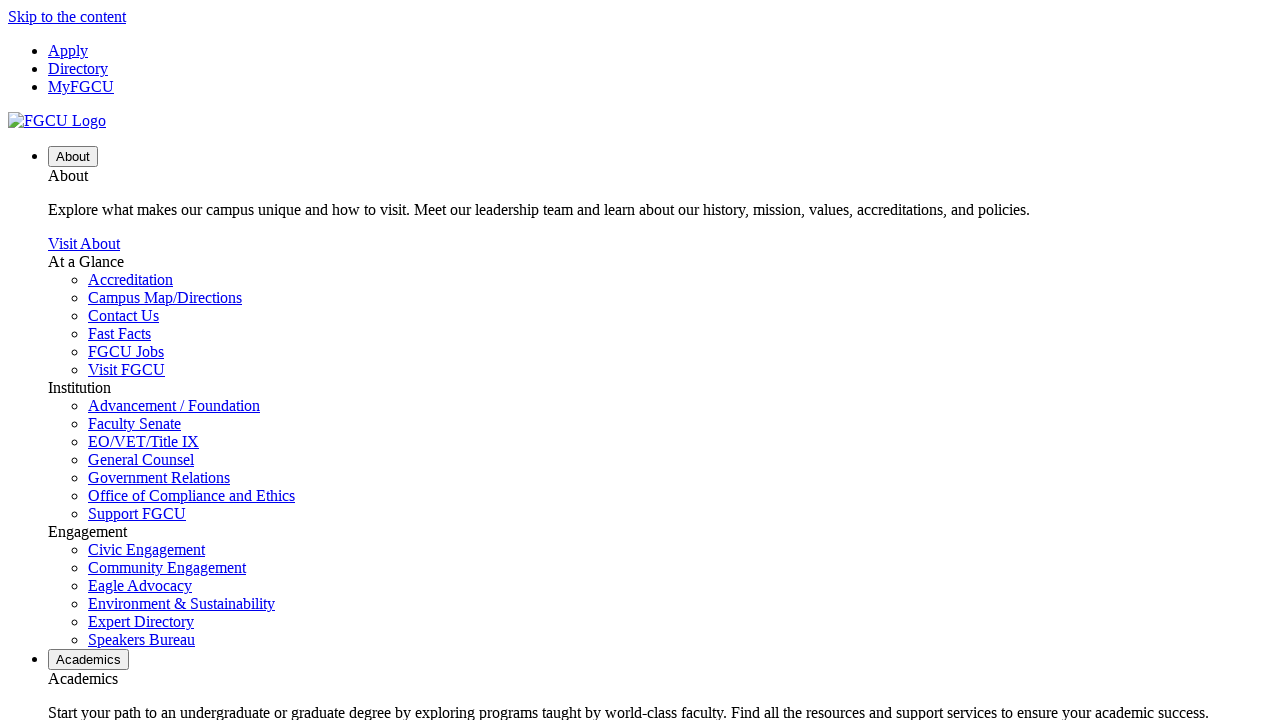

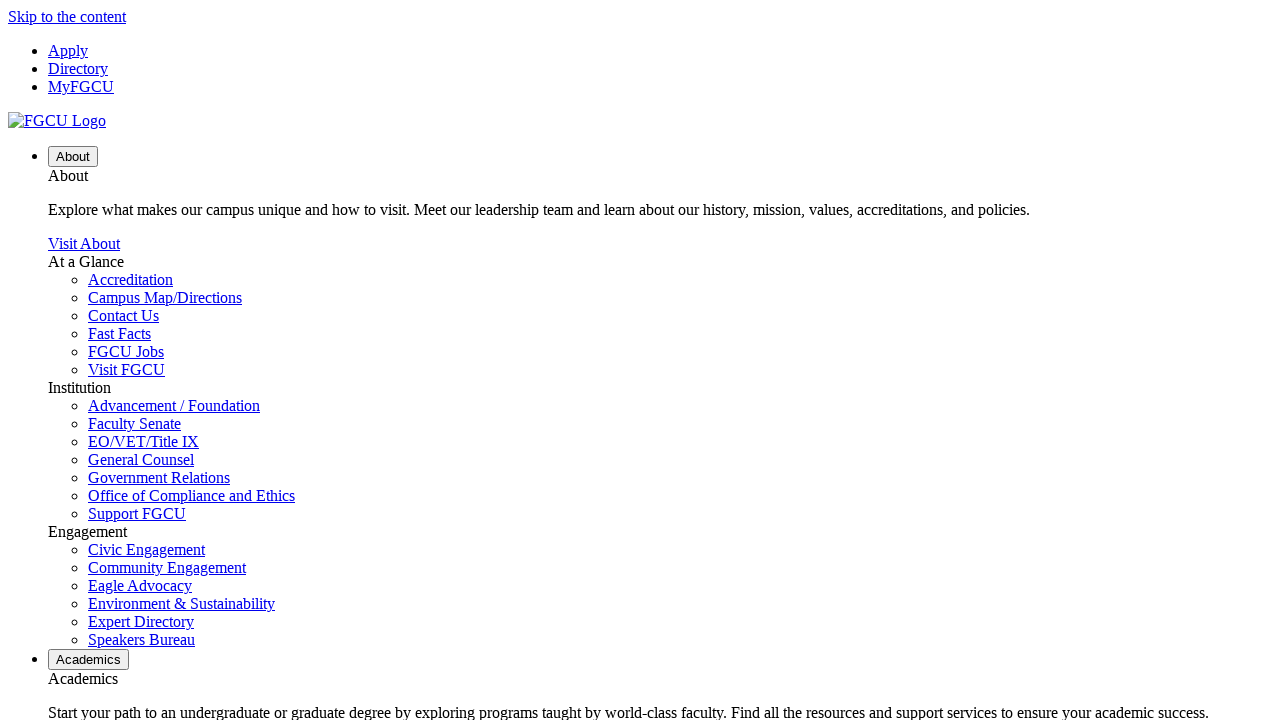